Checks sports facility reservation availability in Nagoya by selecting event type, date, and usage category, then submitting a search query to find available slots.

Starting URL: http://www.net.city.nagoya.jp/sporec/index.html

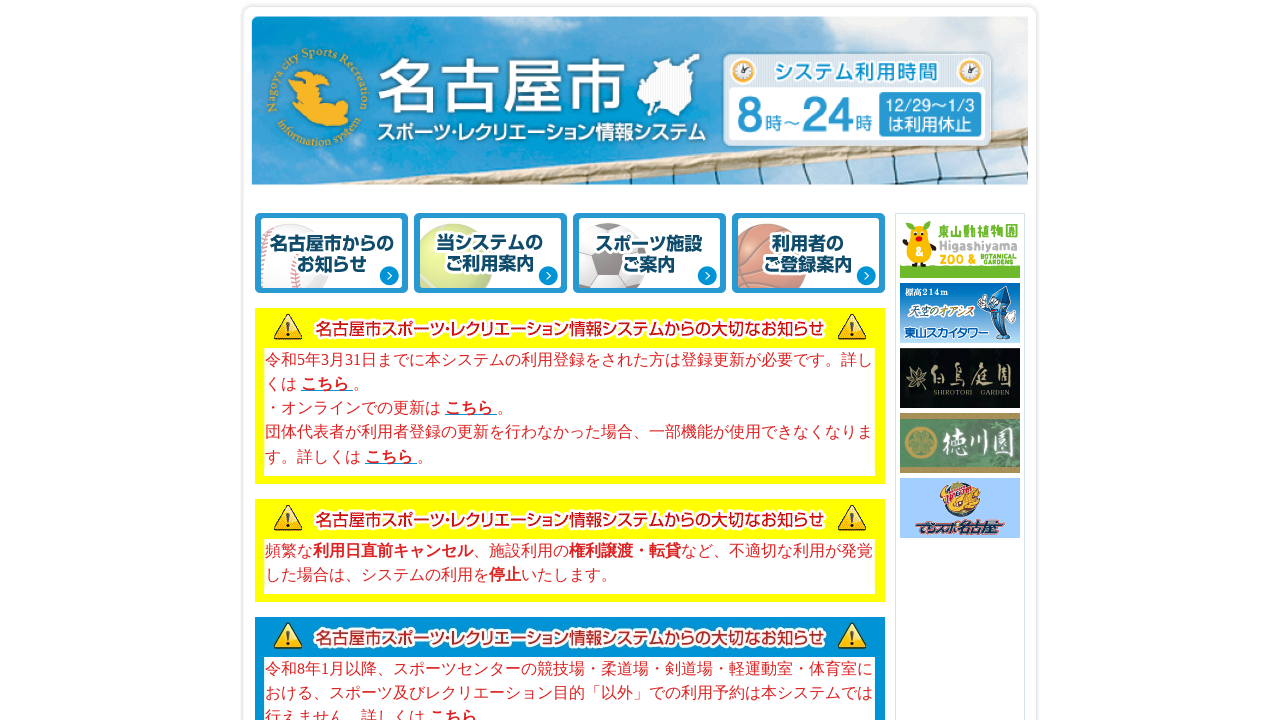

Clicked place search link at (338, 345) on a[href="https://www.net.city.nagoya.jp/cgi-bin/sp04001"]
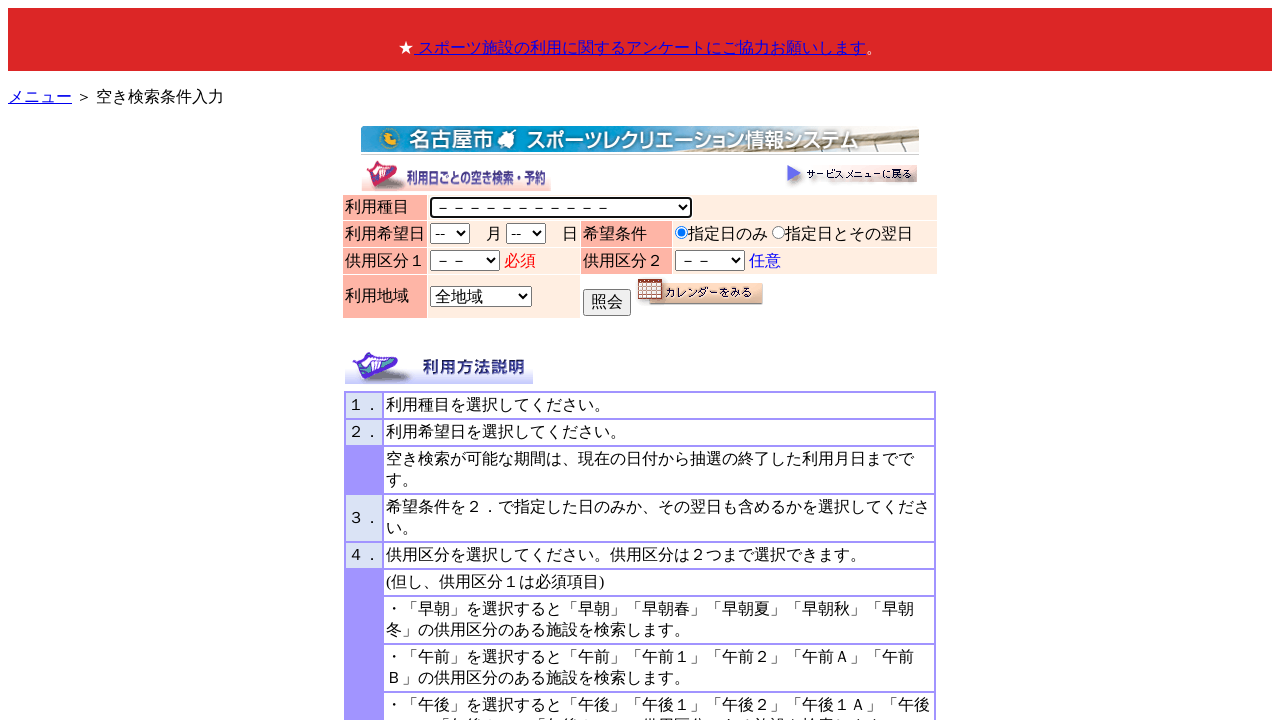

Selected event type (syumoku) with value 024 on select[name="syumoku"]
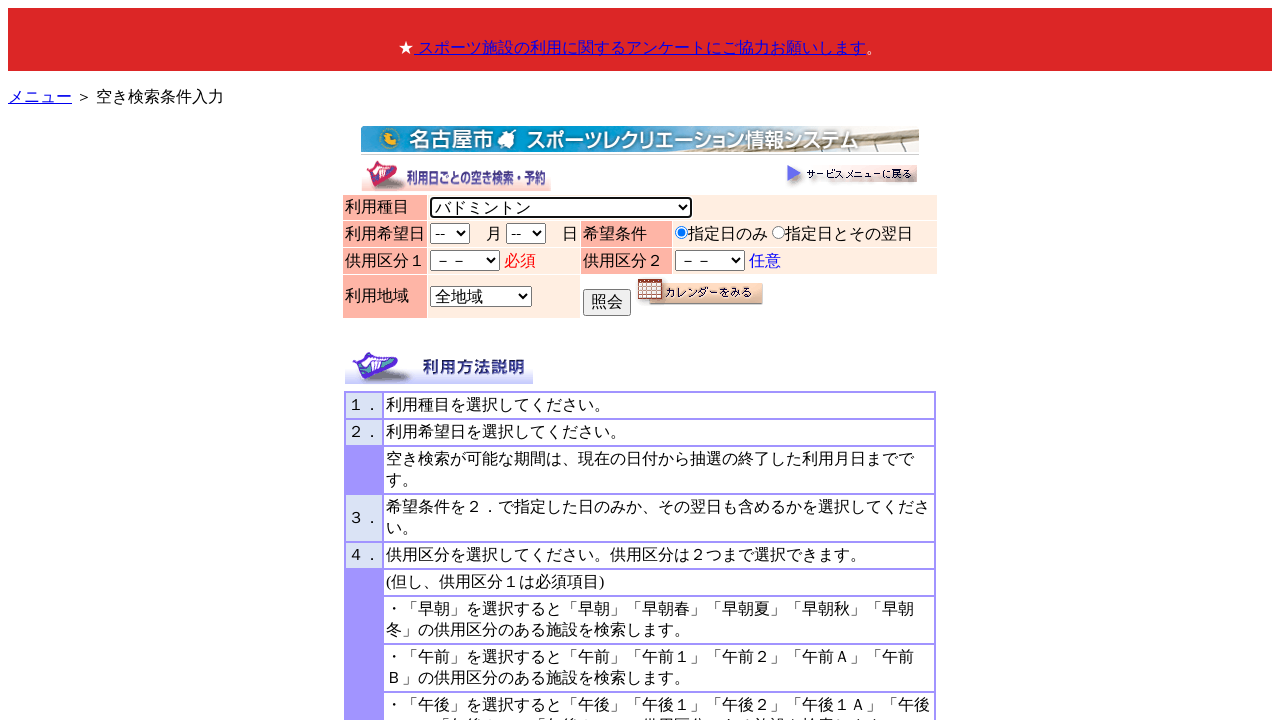

Selected month August (08) on select[name="month"]
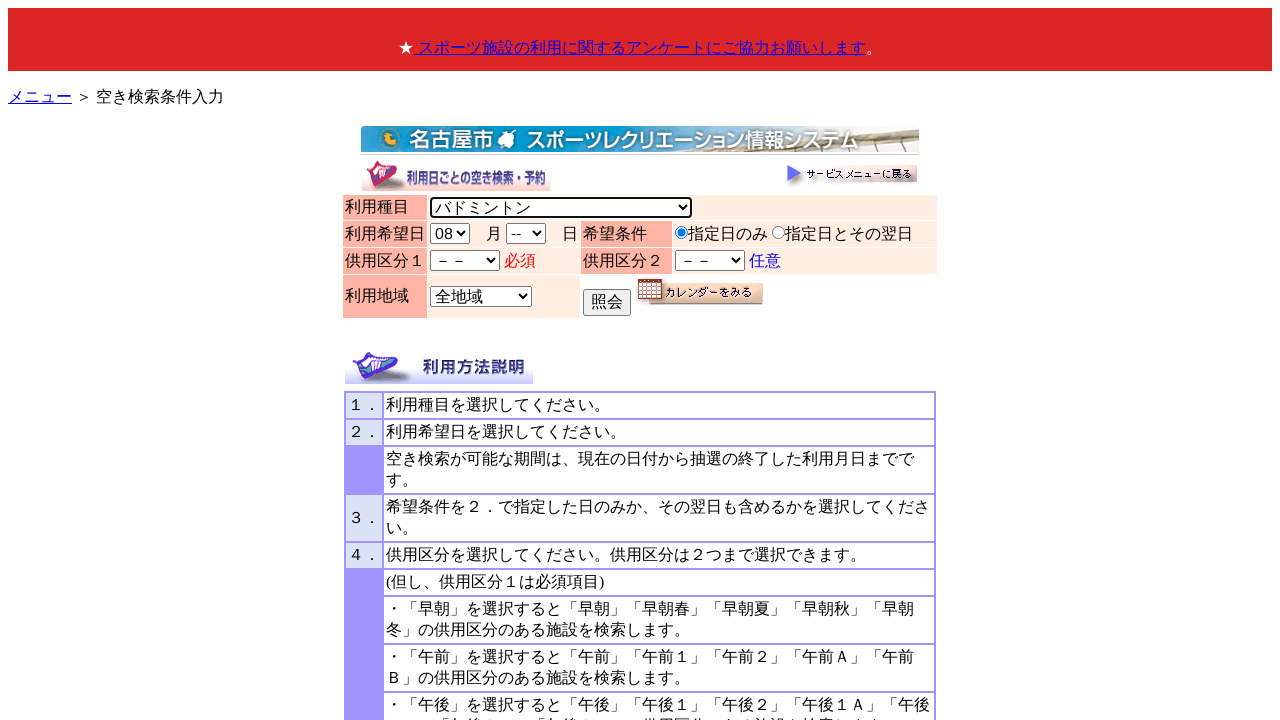

Selected day 15th on select[name="day"]
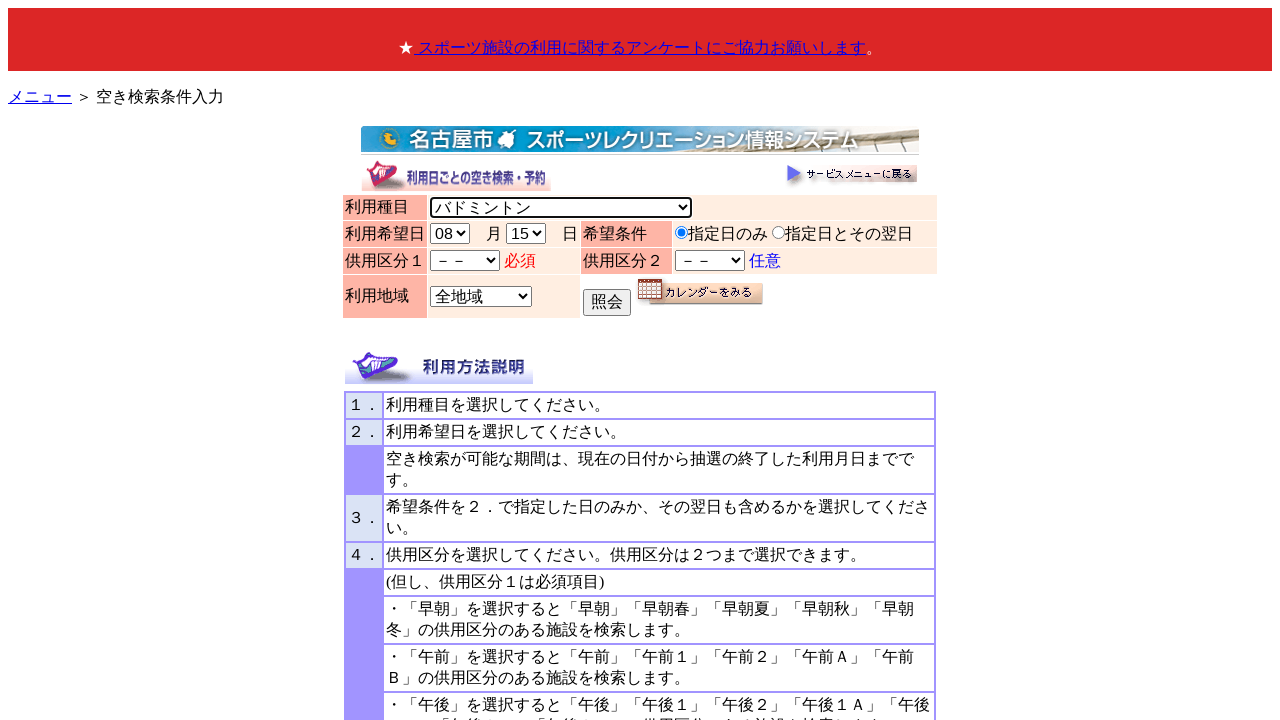

Selected usage category (kyoyo1) with value 07 on select[name="kyoyo1"]
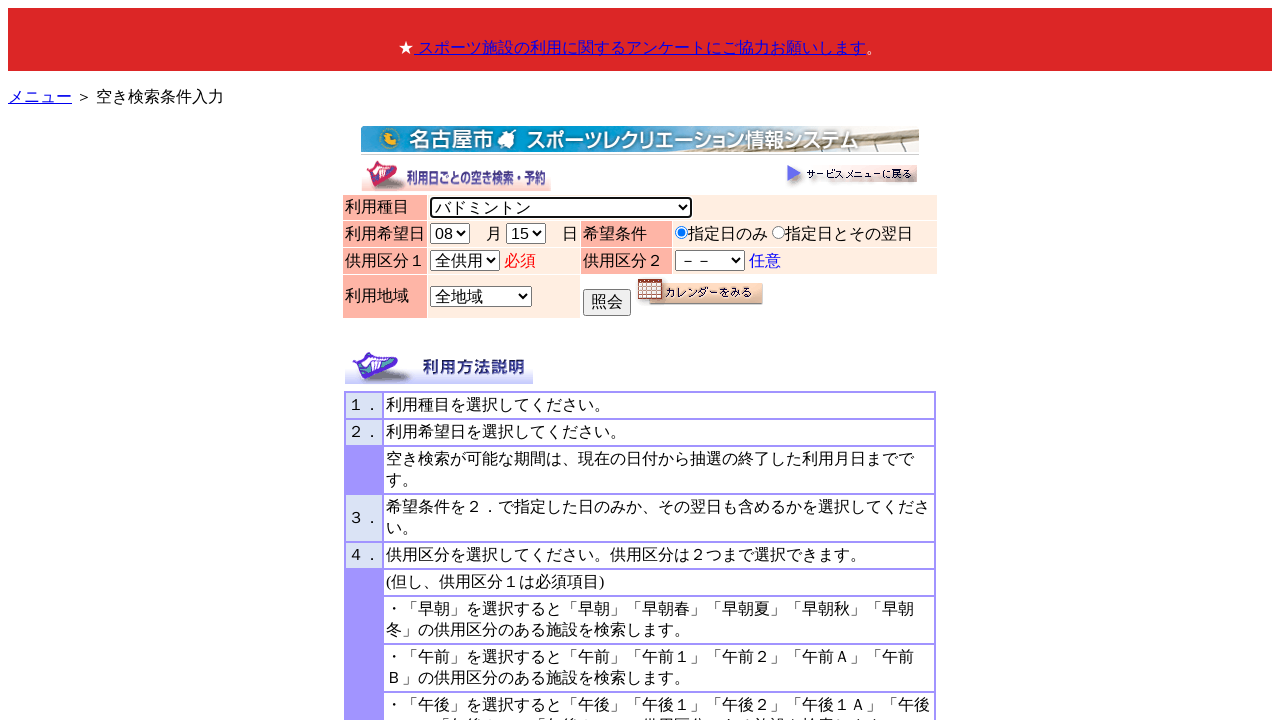

Clicked submit button to search for available facility slots at (607, 302) on xpath=//*[@id="main"]/table[2]/tbody/tr[4]/td[3]/input[15]
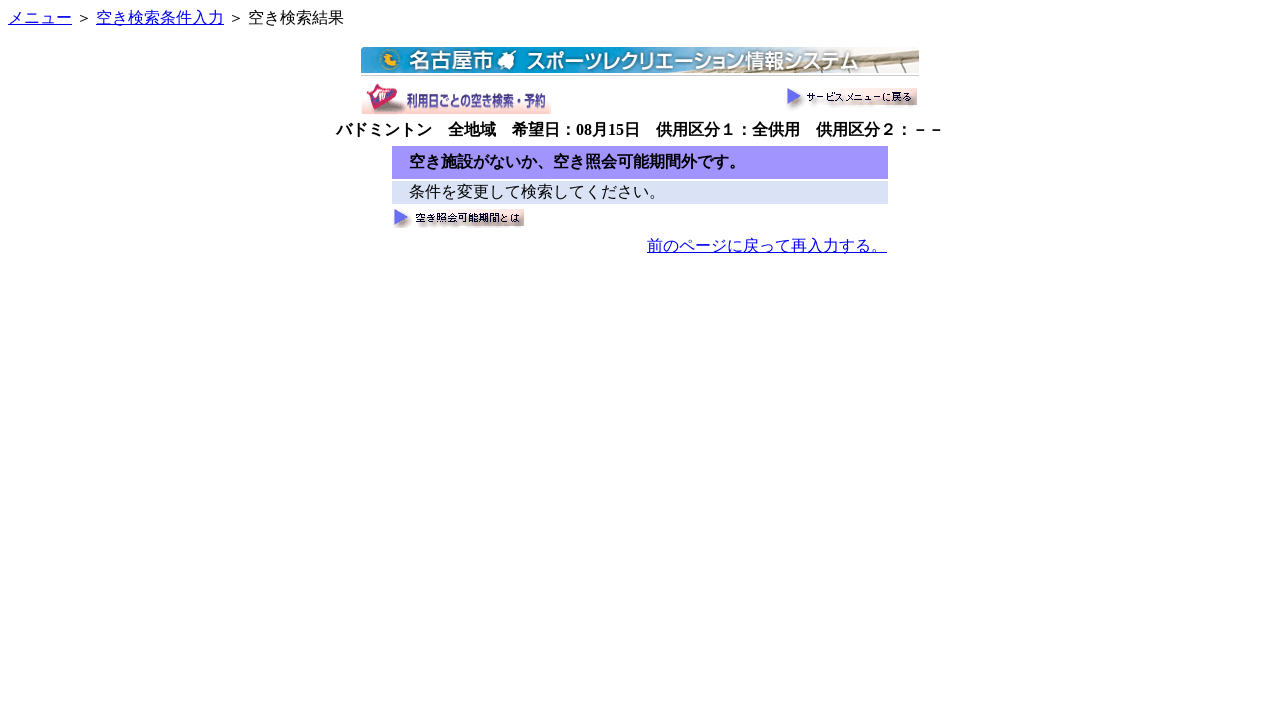

Waited for search results to load (networkidle state)
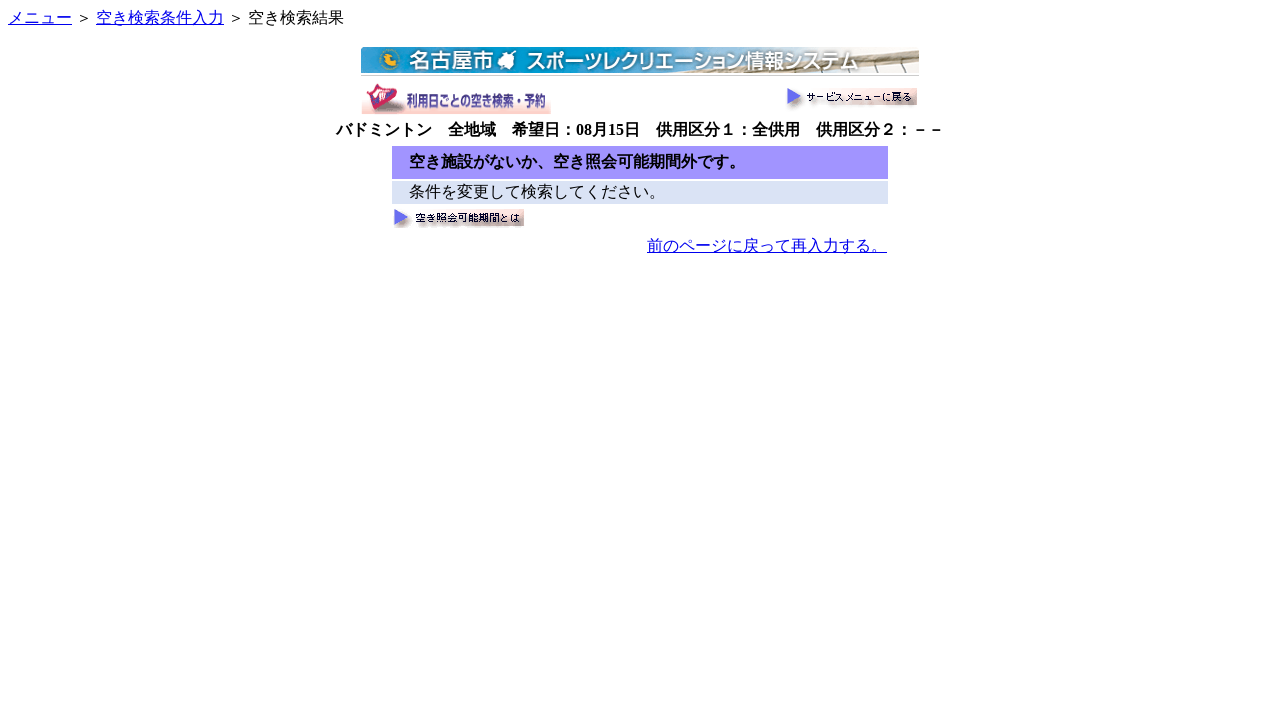

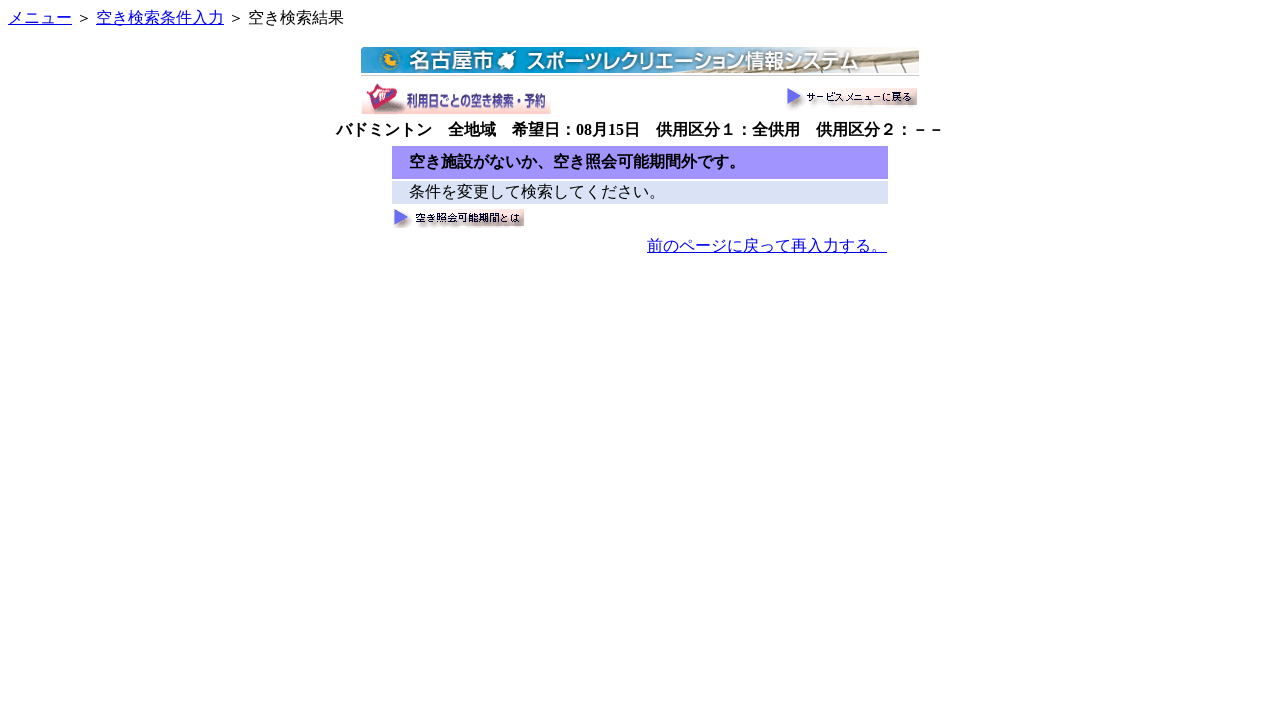